Tests basic browser window navigation controls by maximizing, minimizing, and making the browser window fullscreen on the W3Schools website.

Starting URL: https://www.w3schools.com/

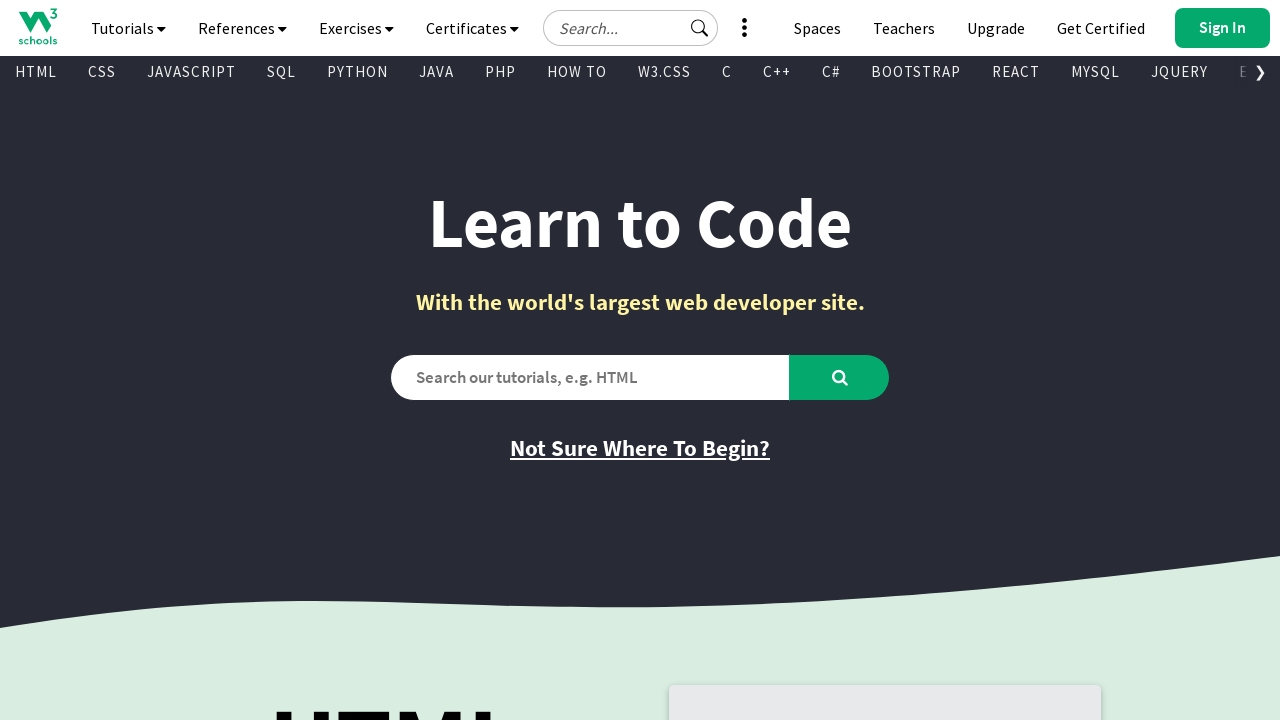

Set viewport to maximized size (1920x1080)
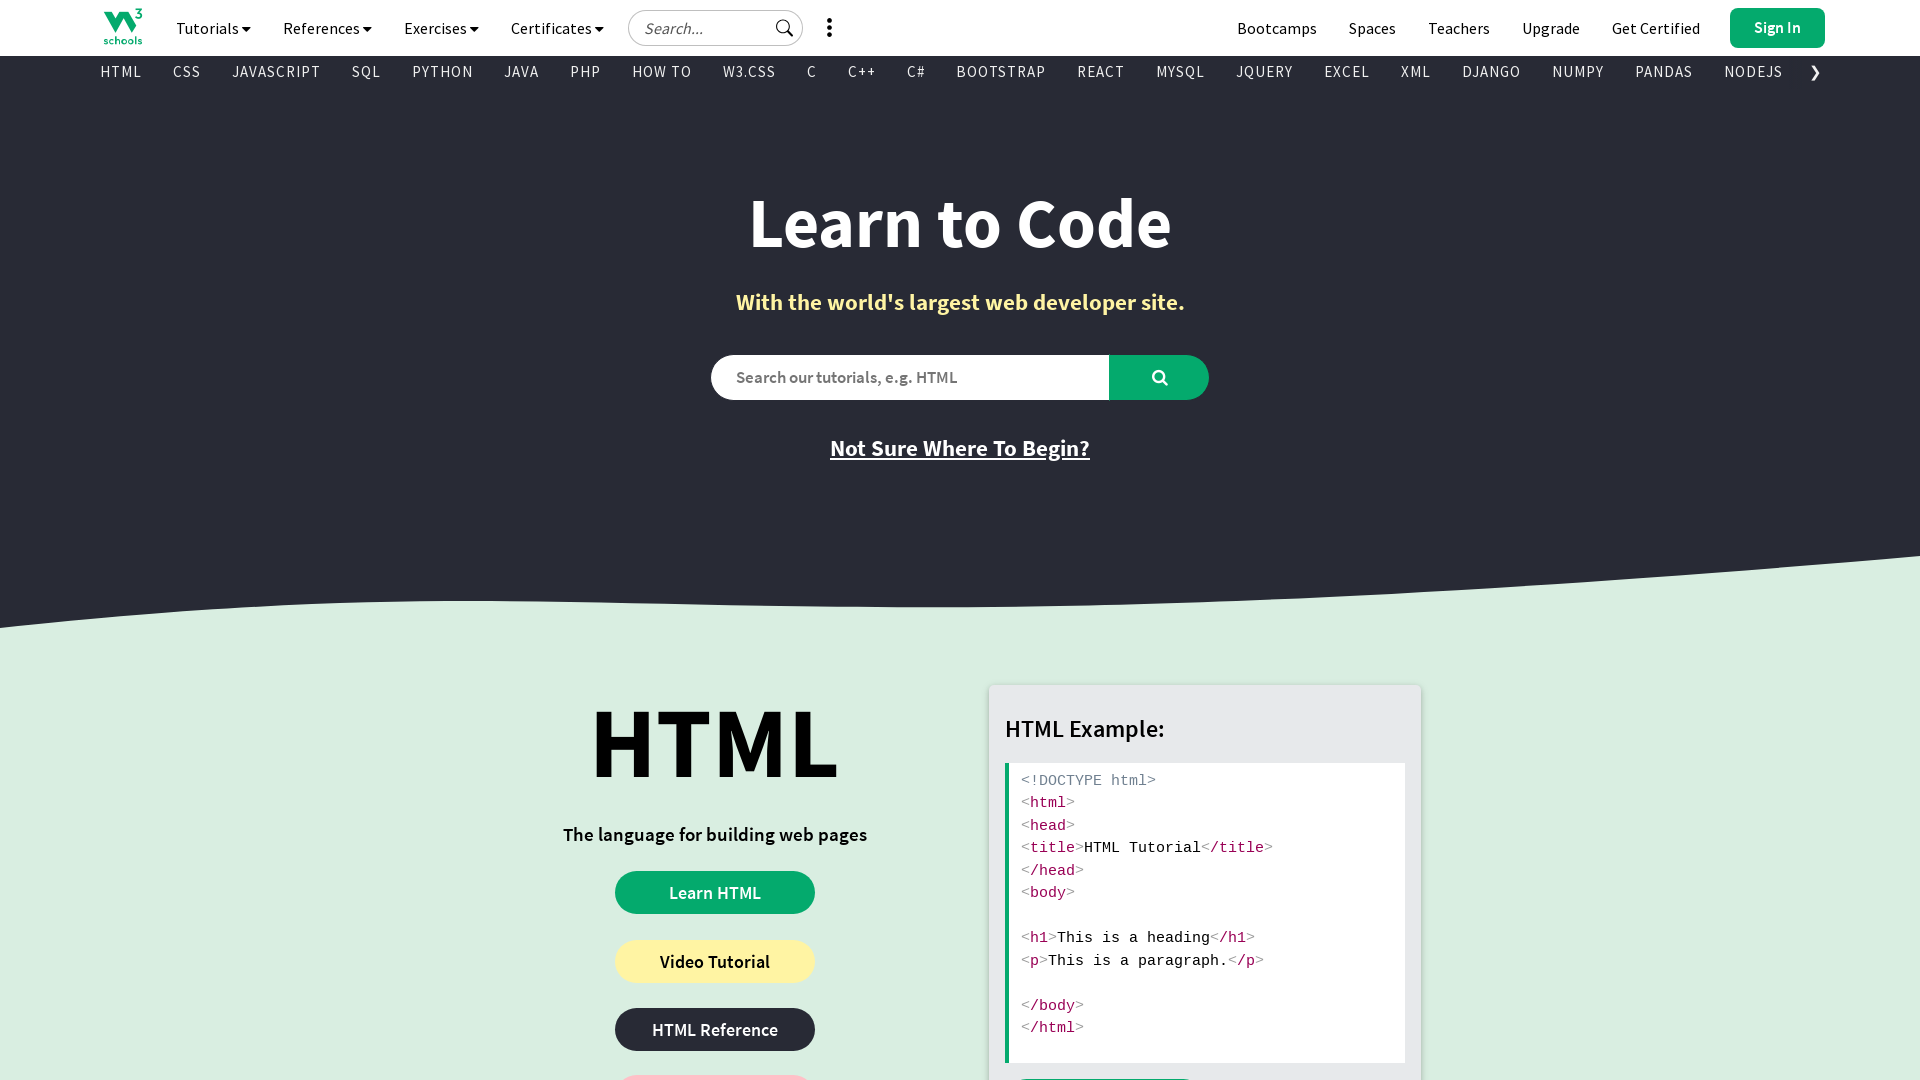

Waited 3 seconds after maximizing window
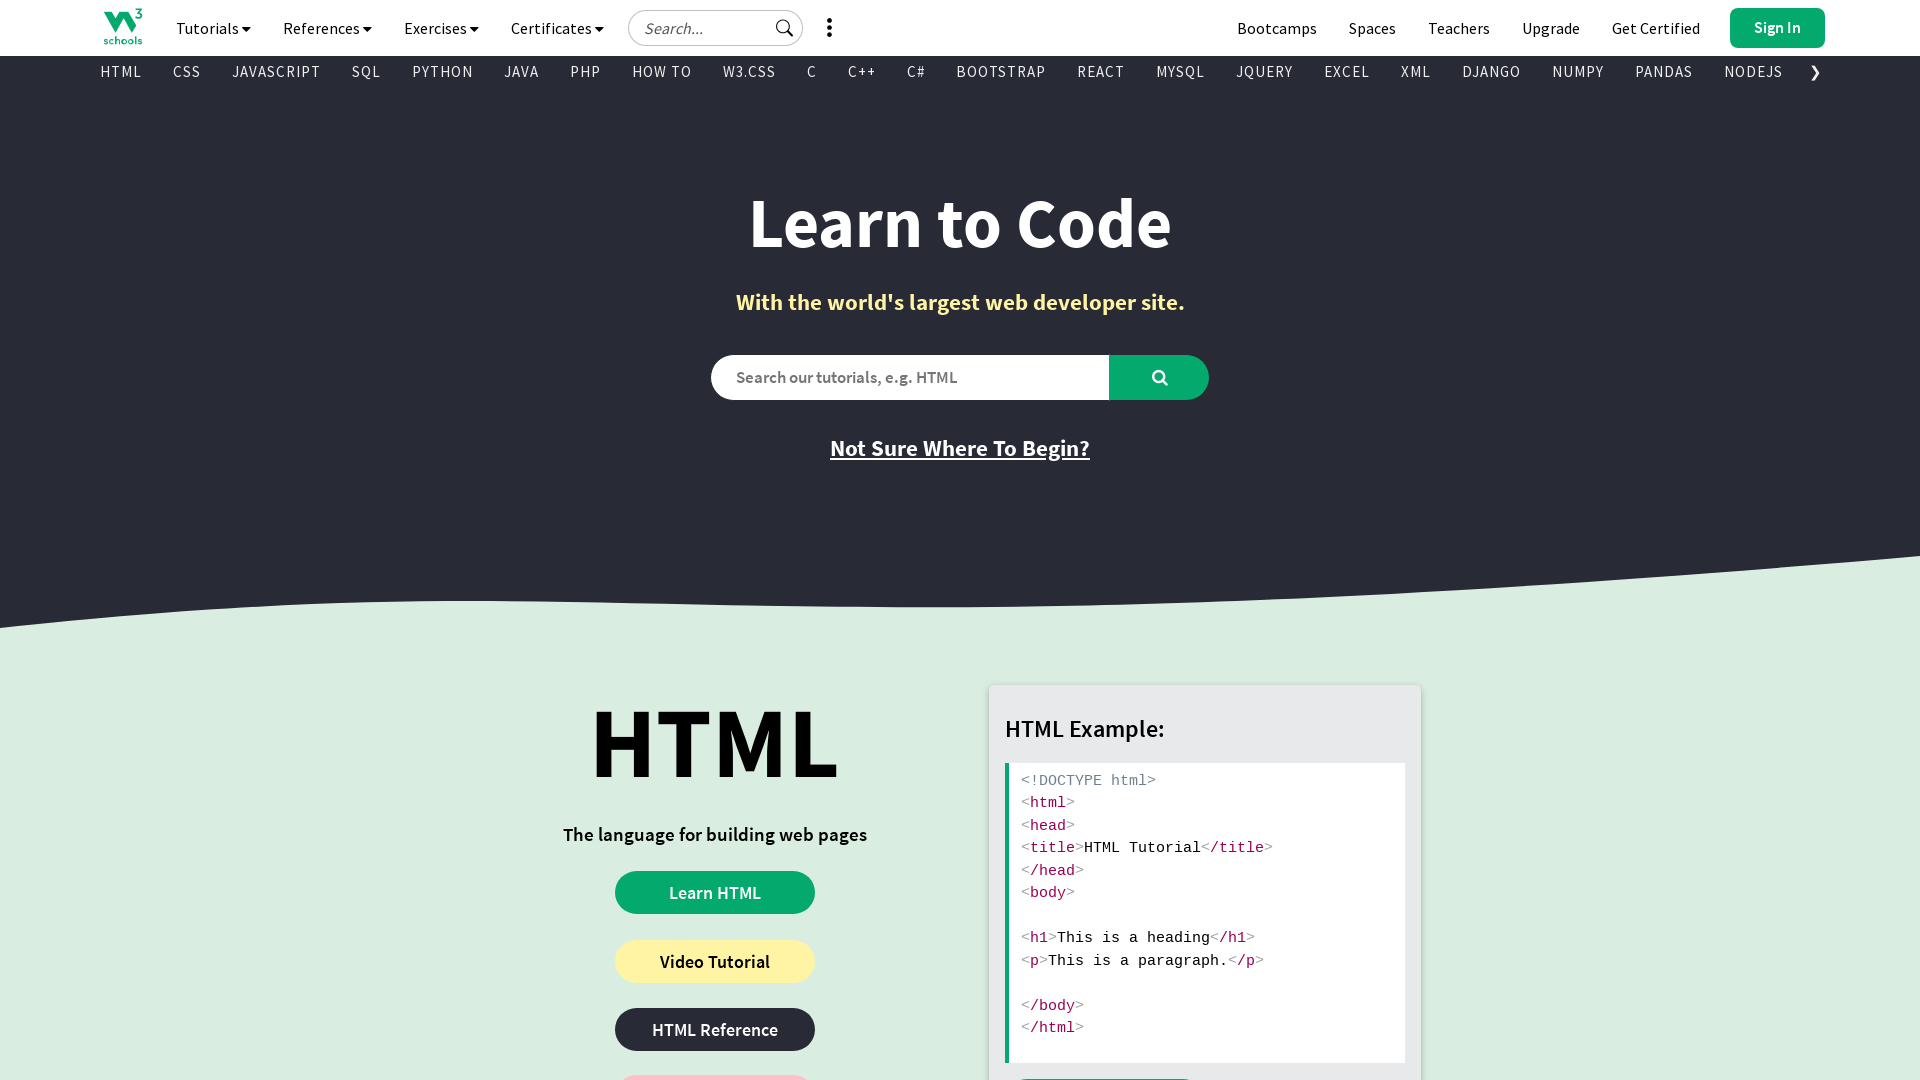

Simulated minimized state with 7 second wait
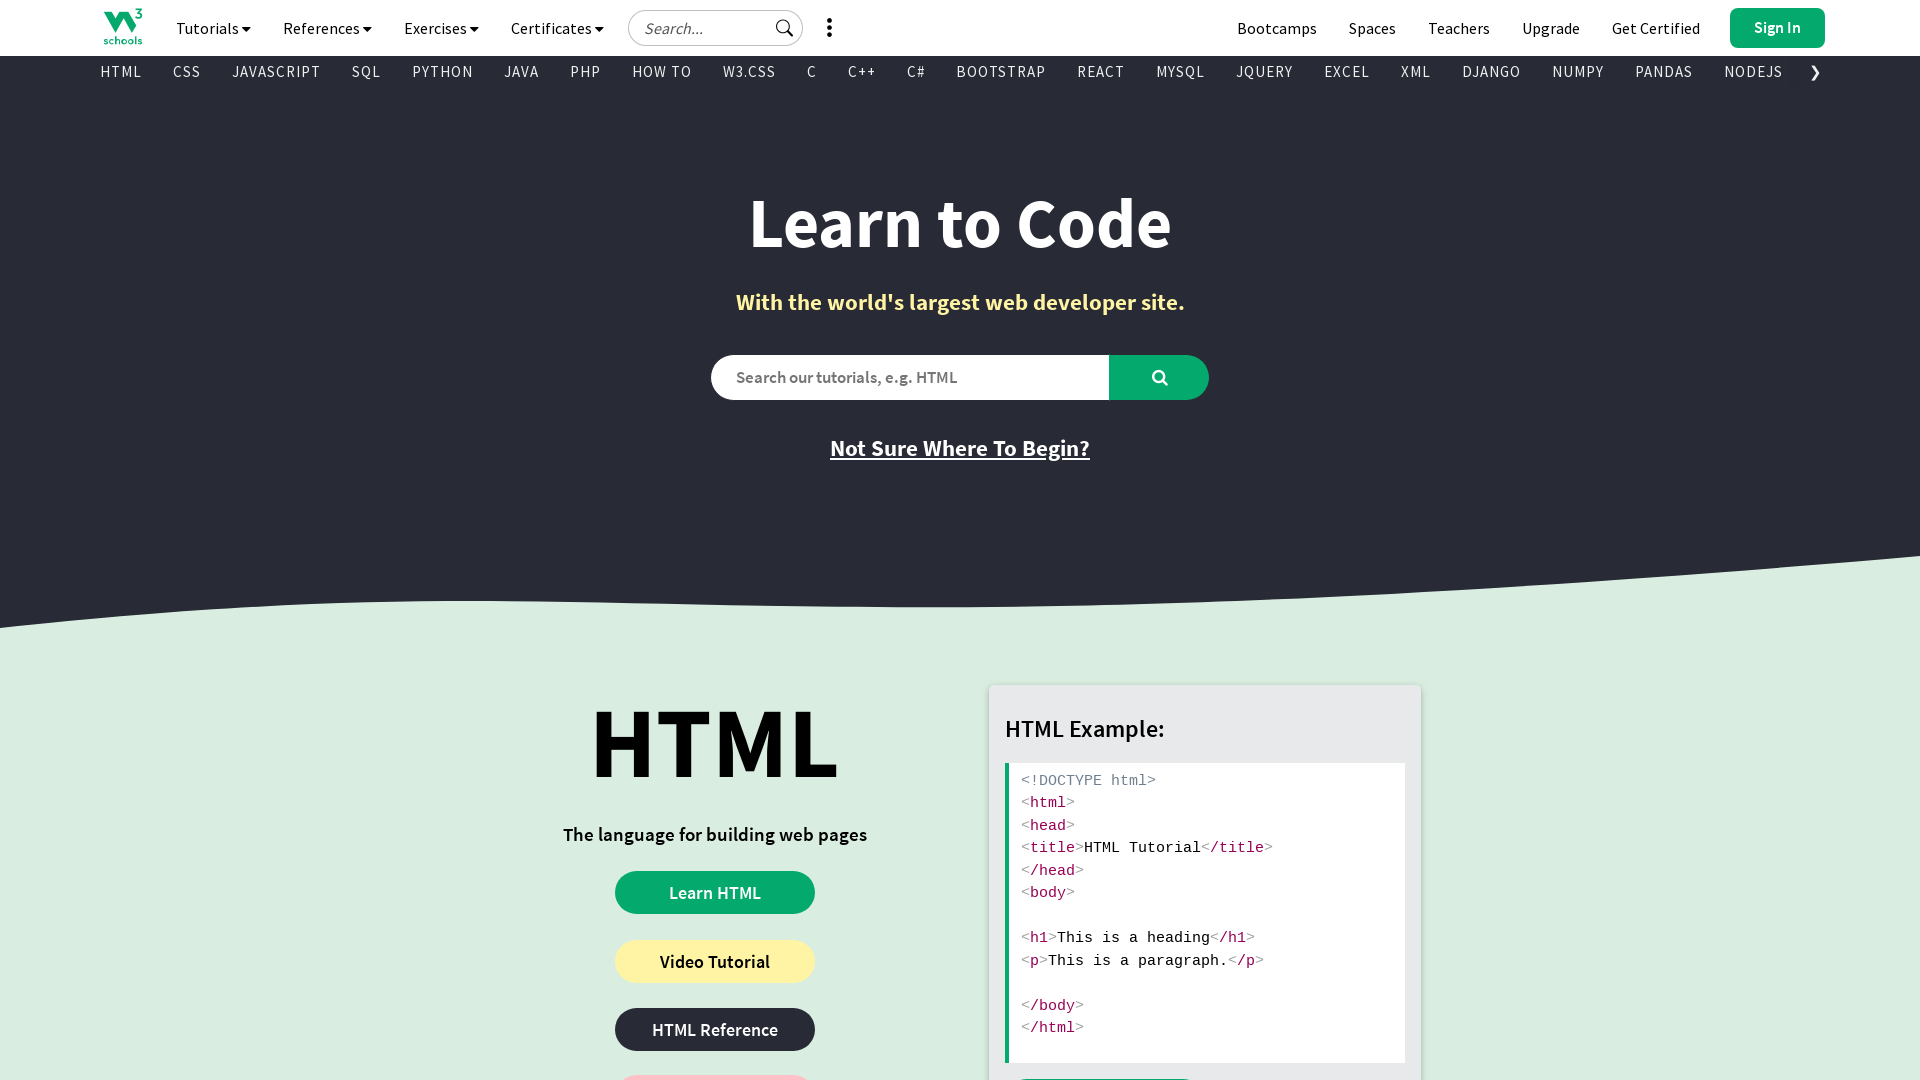

Restored viewport to maximized size (1920x1080)
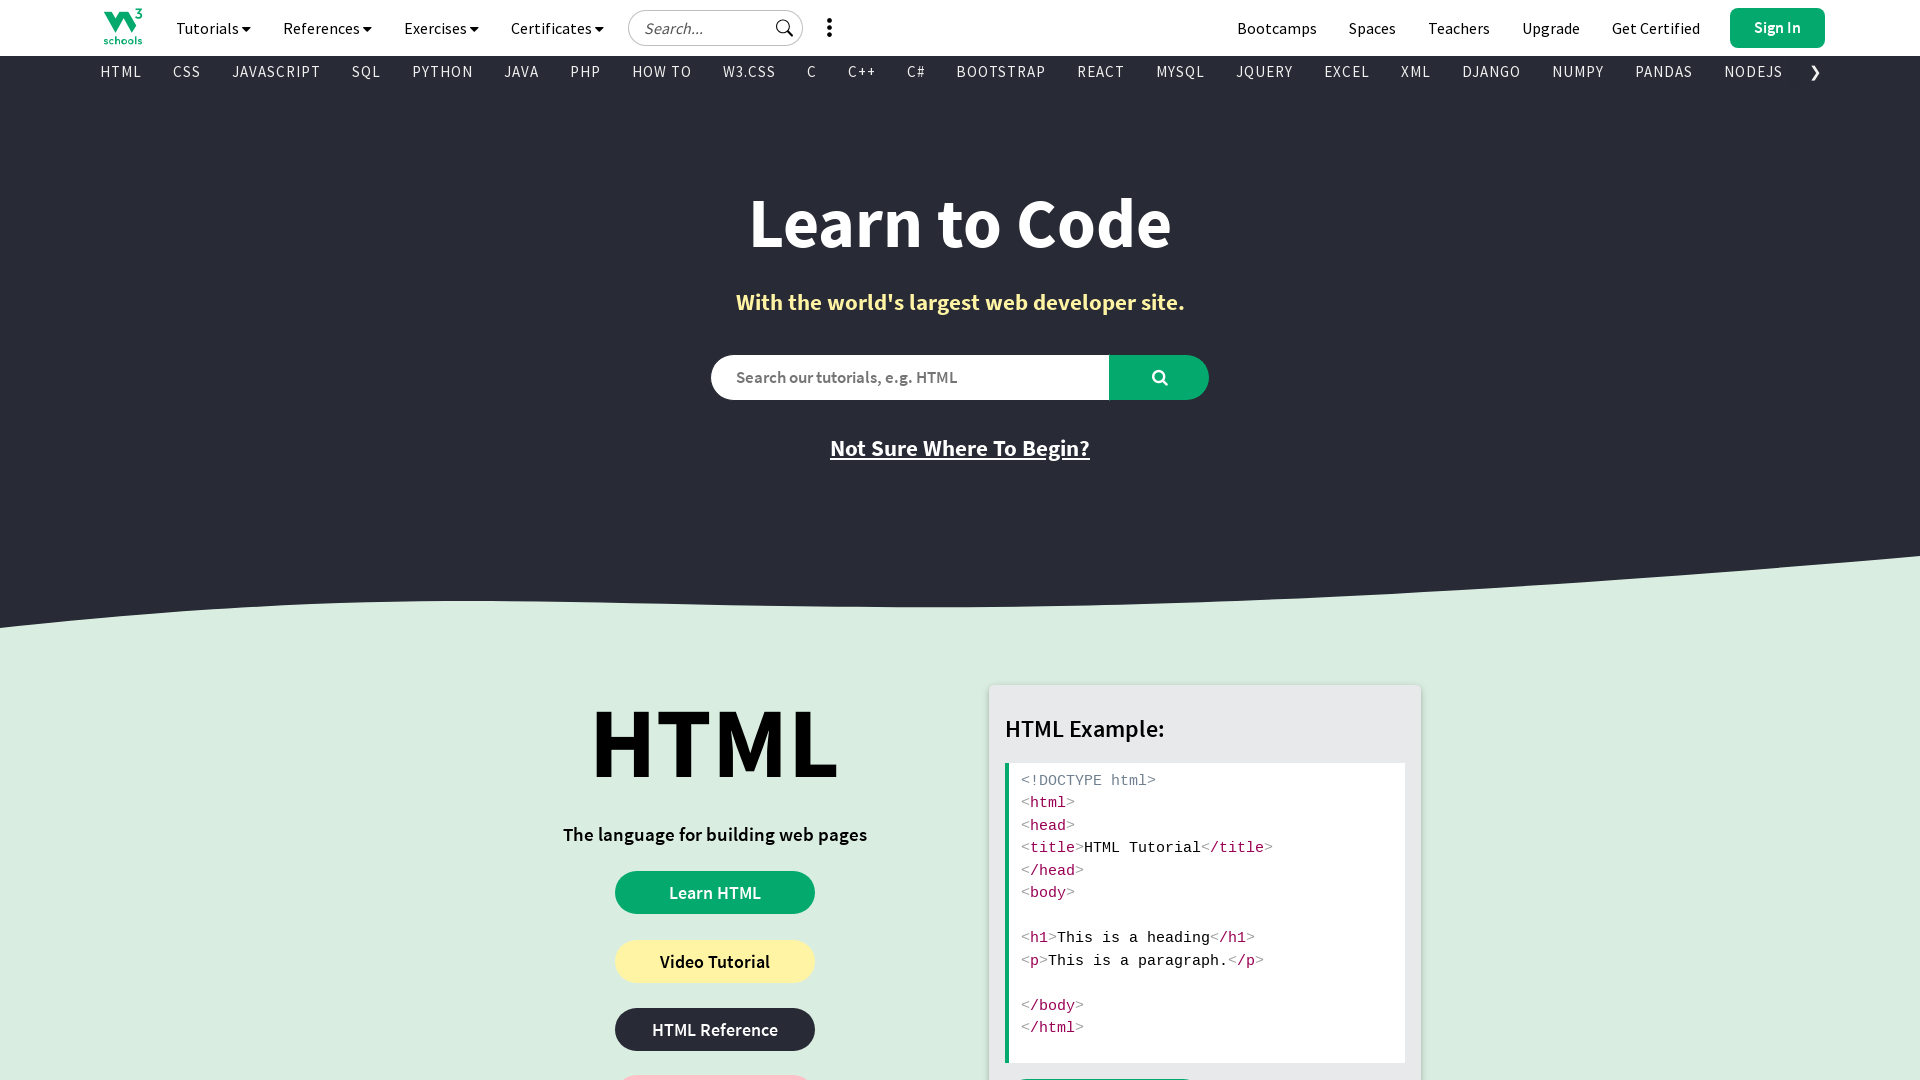

Waited 3 seconds after restoring maximized window
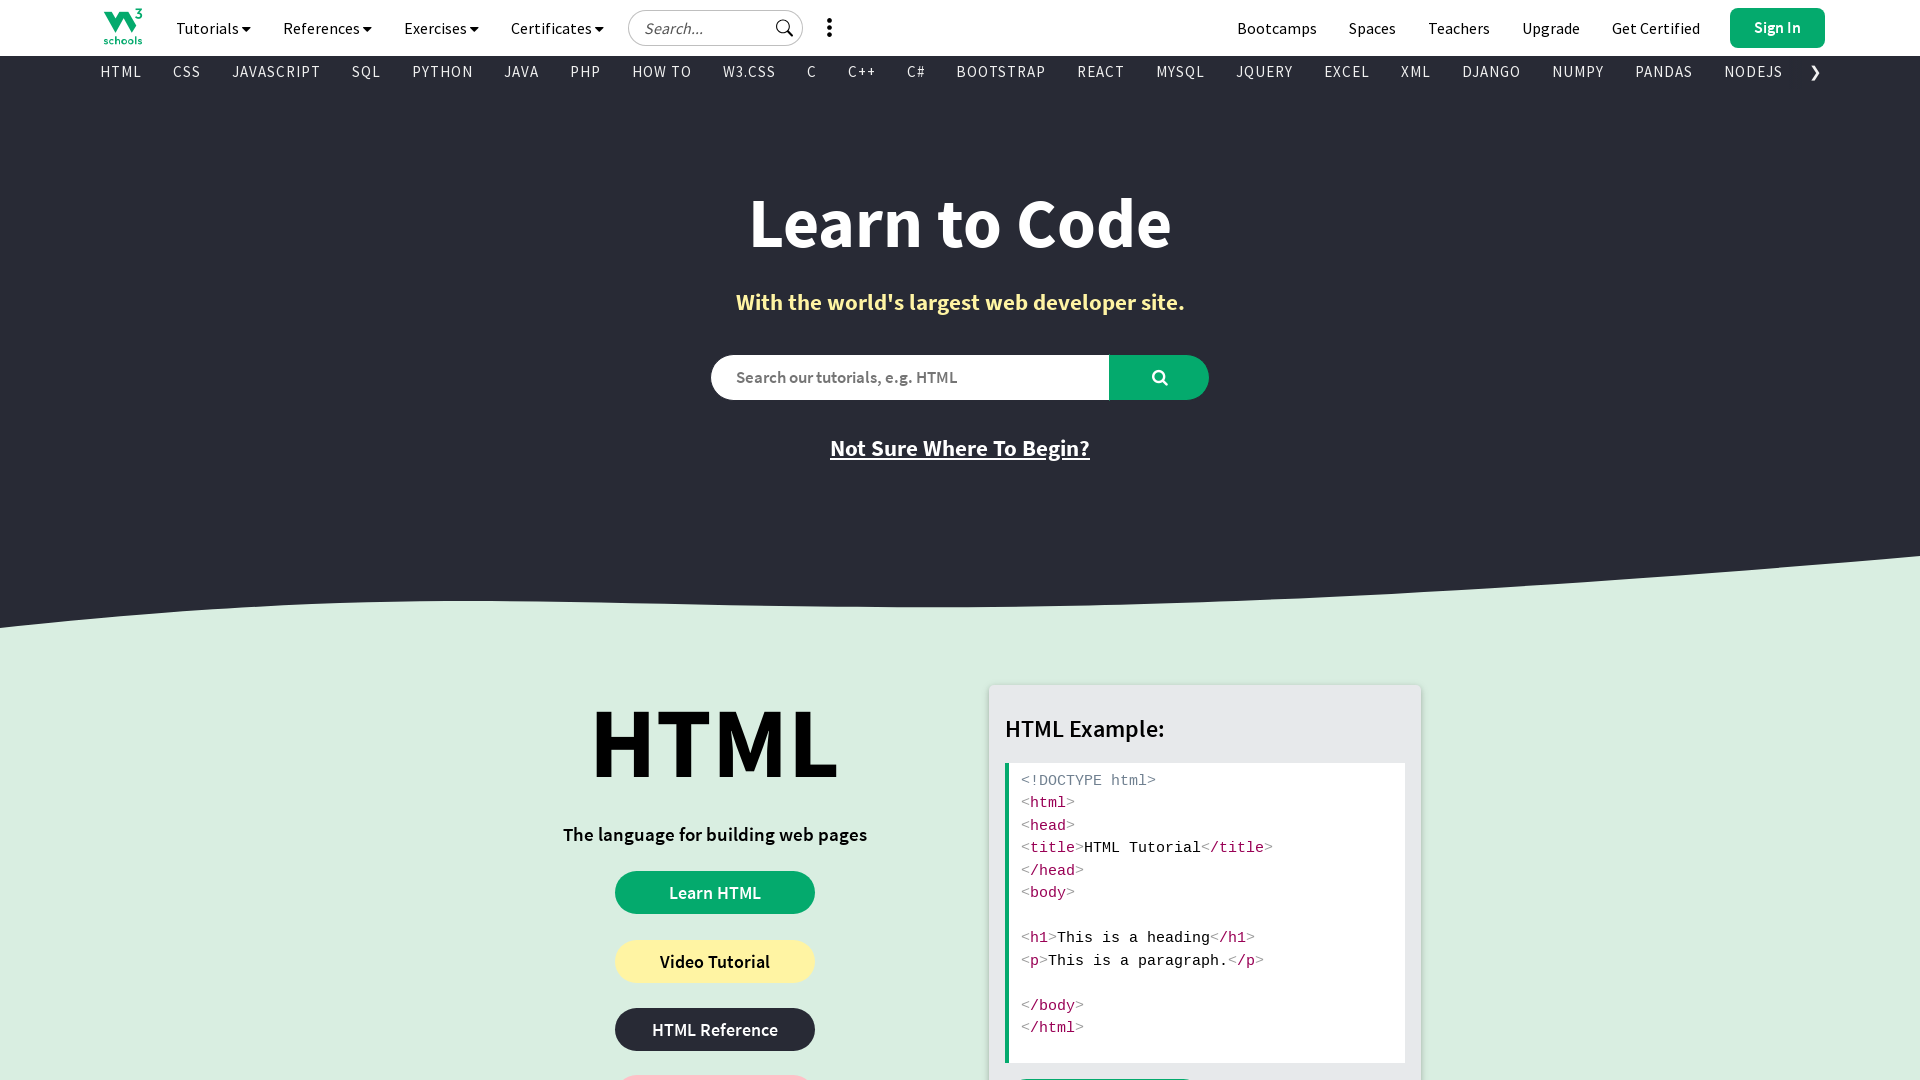

Simulated fullscreen mode by setting viewport to 1920x1080
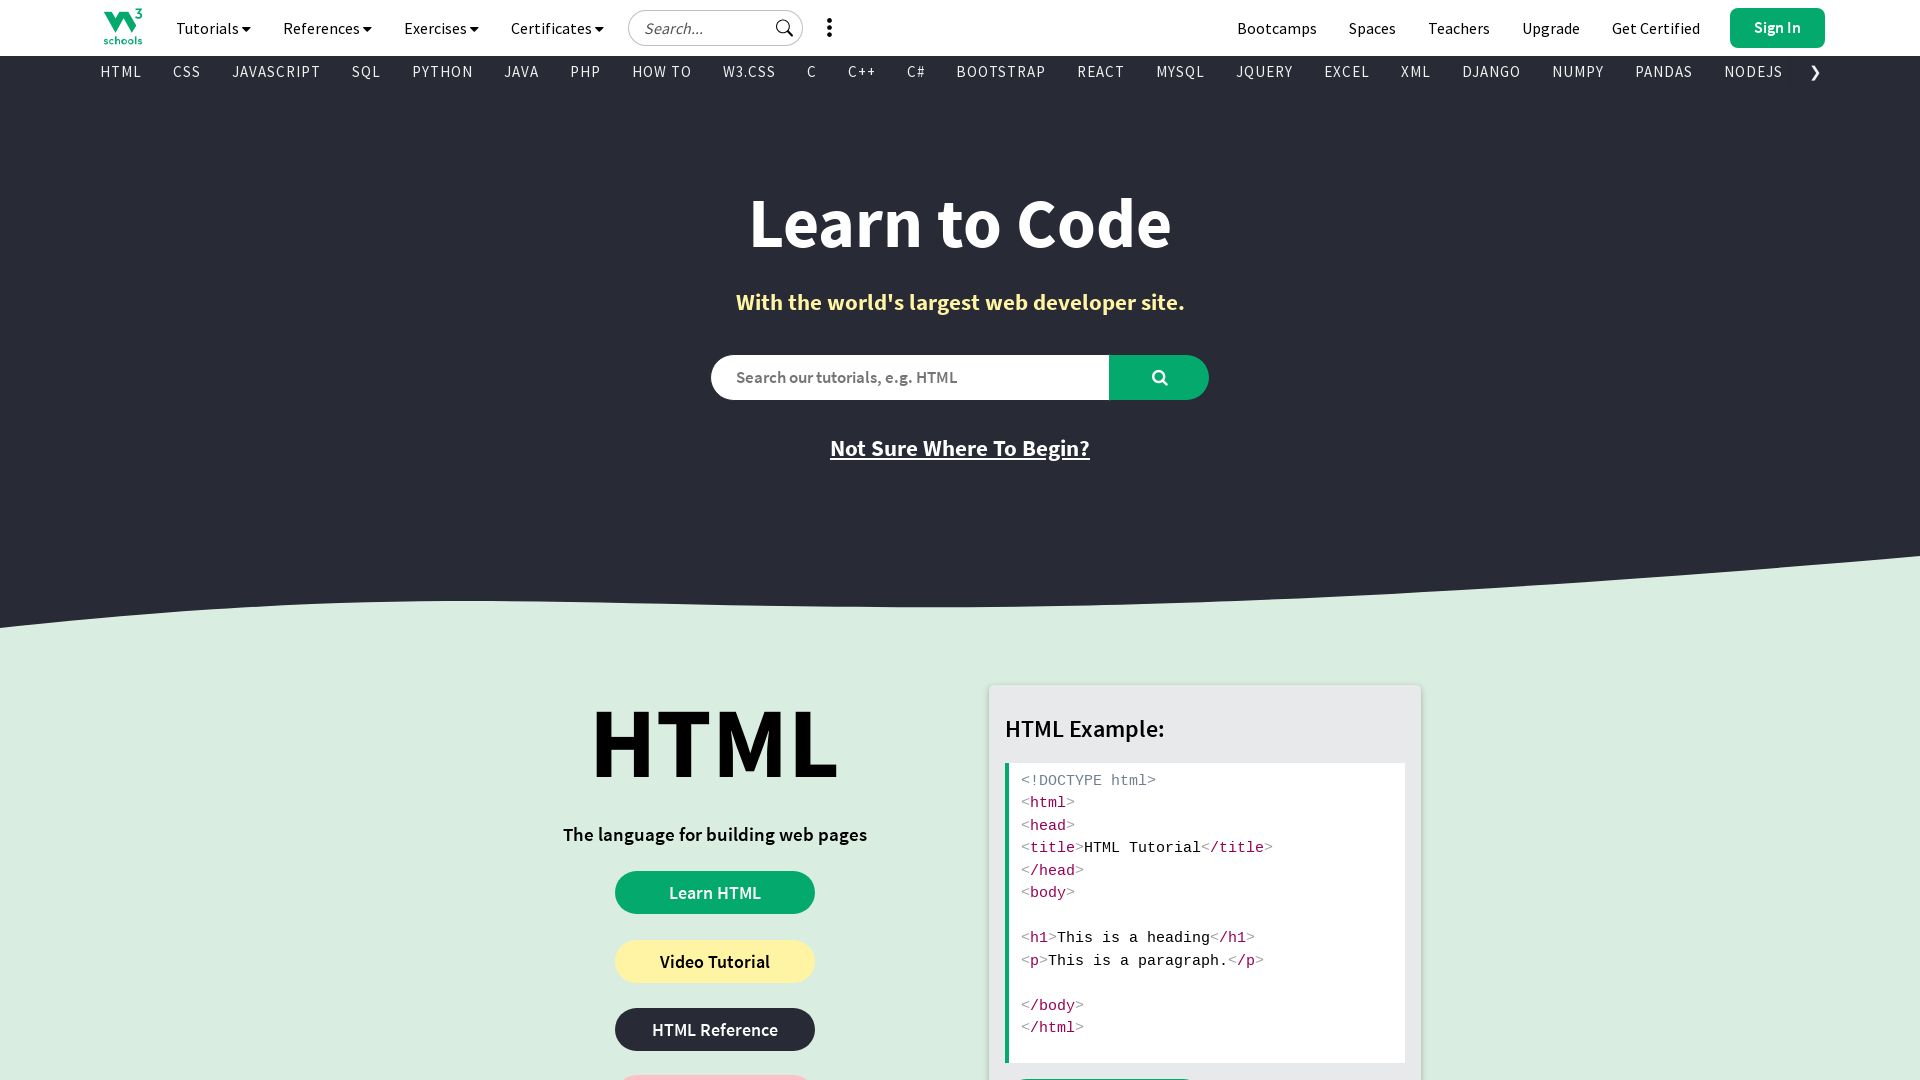

Waited 3 seconds after entering fullscreen mode
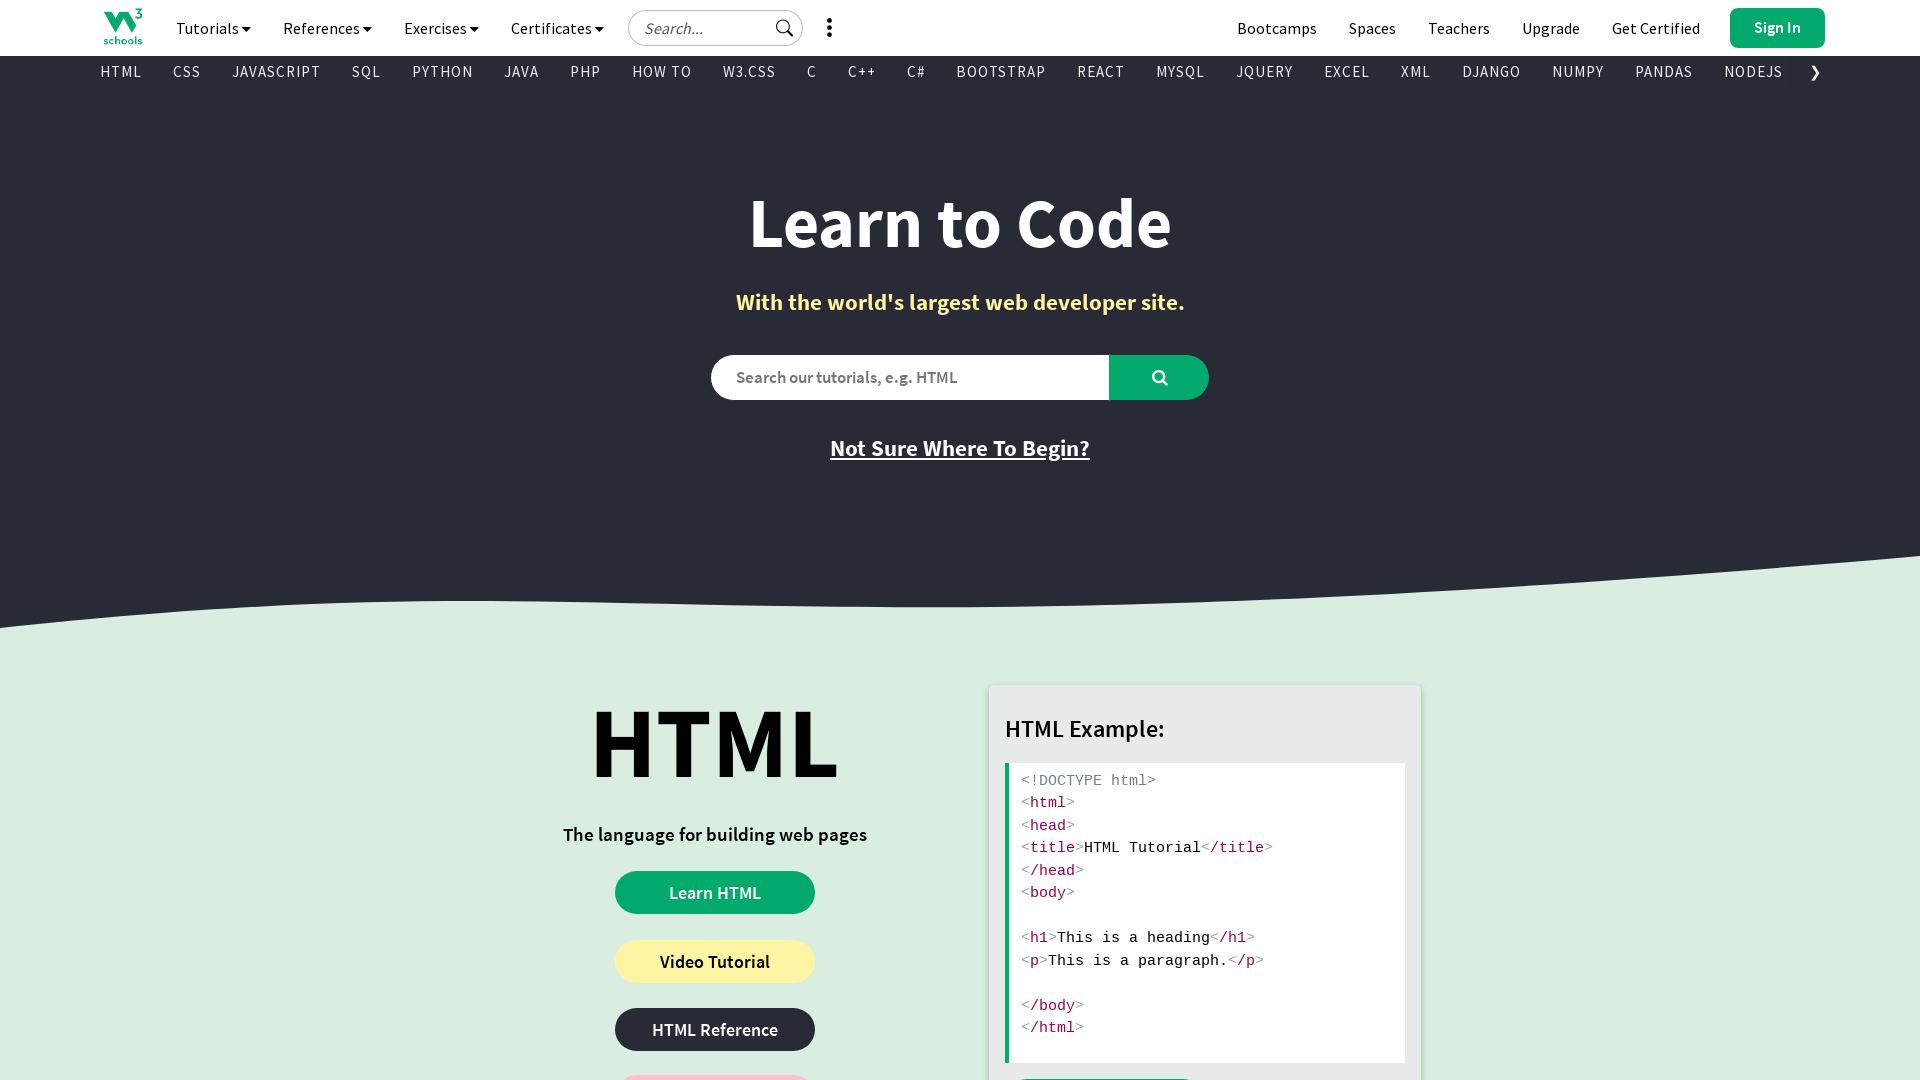

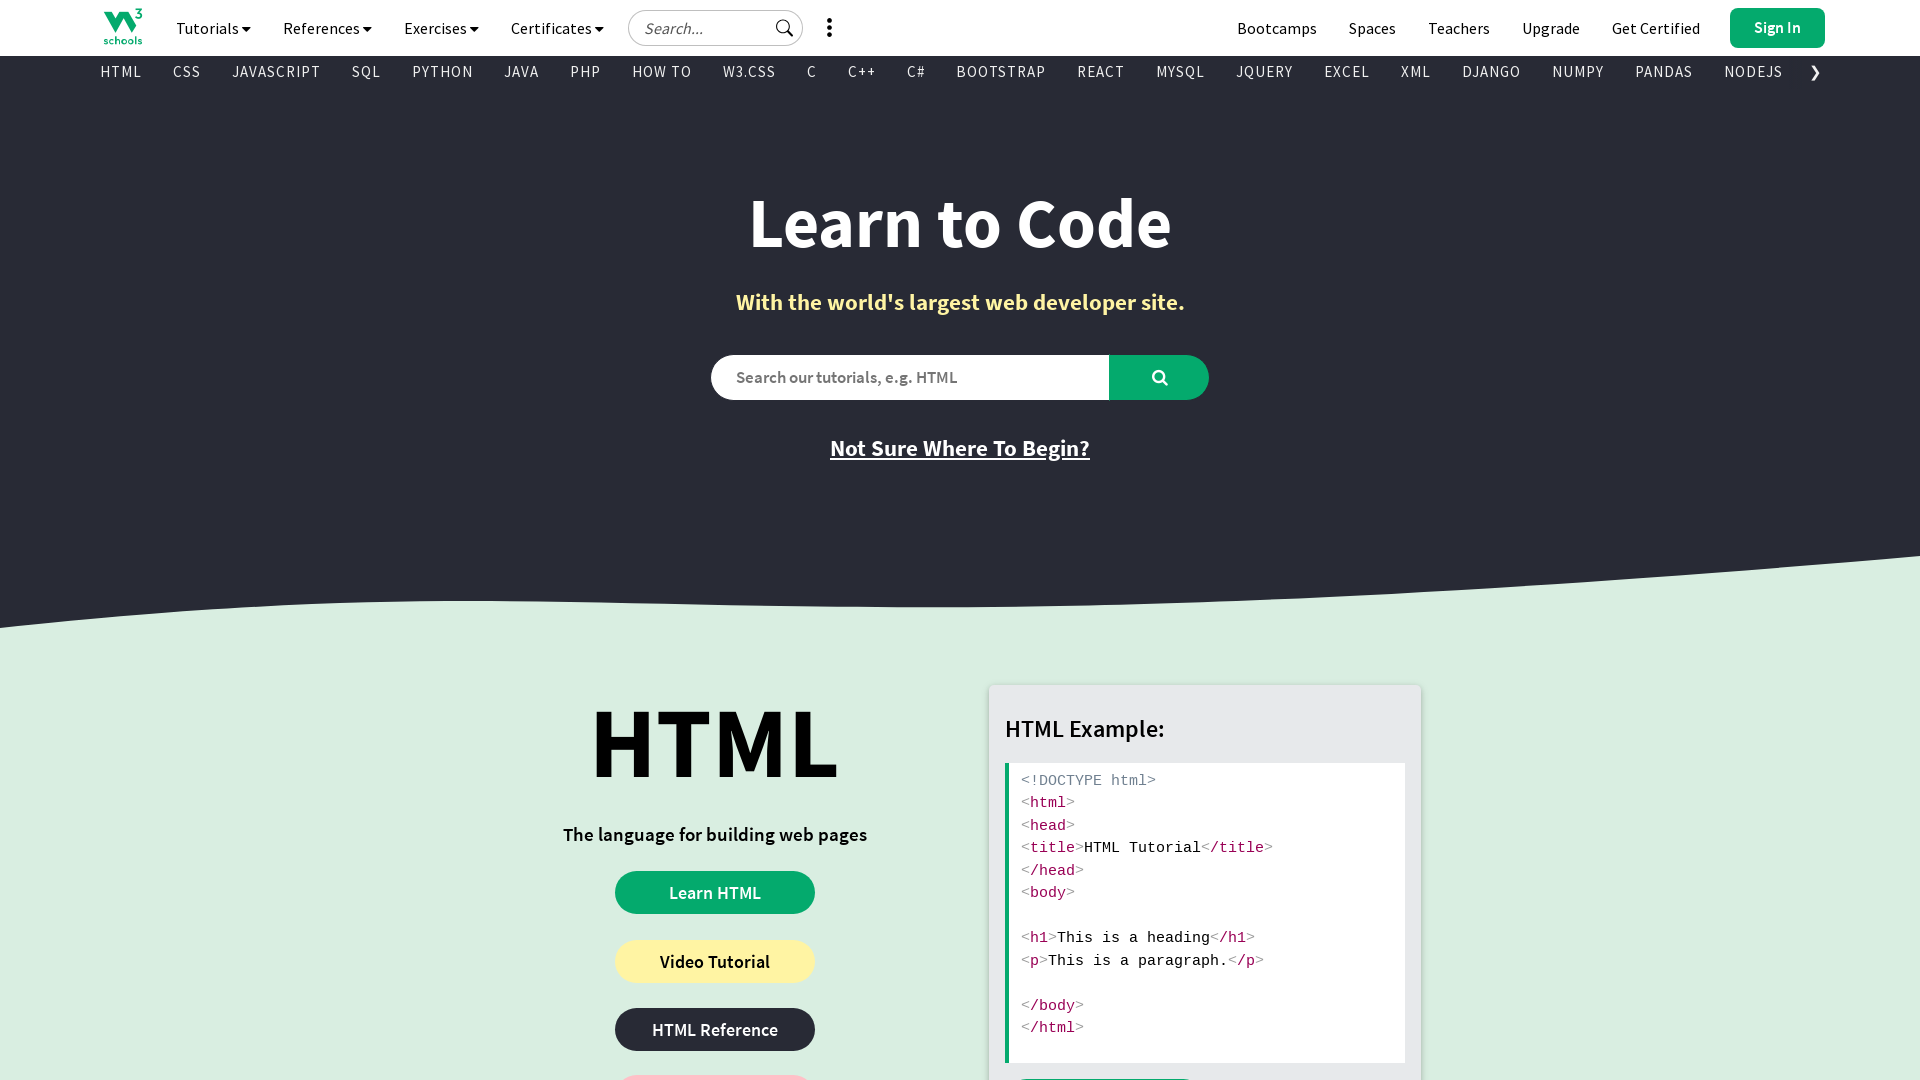